Tests multiple window handling by clicking a link that opens a new window/tab and capturing the window handles (GUIDs)

Starting URL: https://the-internet.herokuapp.com/windows

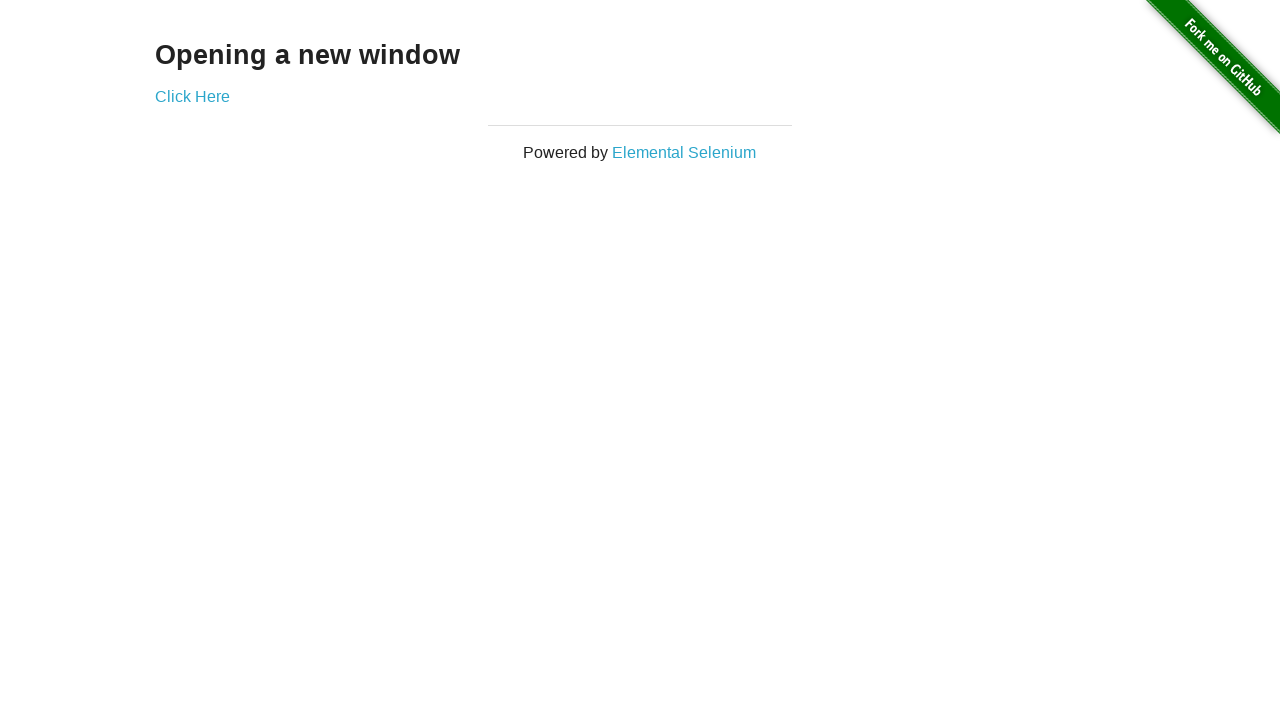

Stored reference to parent page
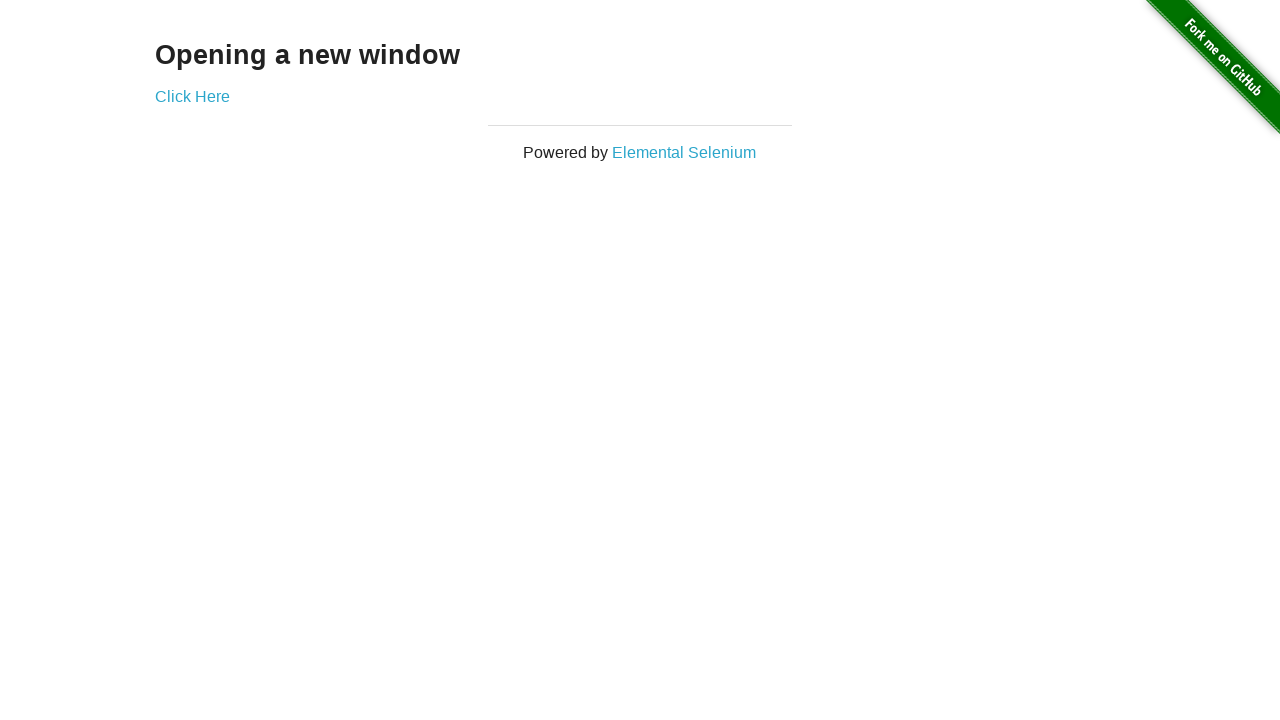

Clicked 'Click Here' link to open new window/tab at (192, 96) on text=Click Here
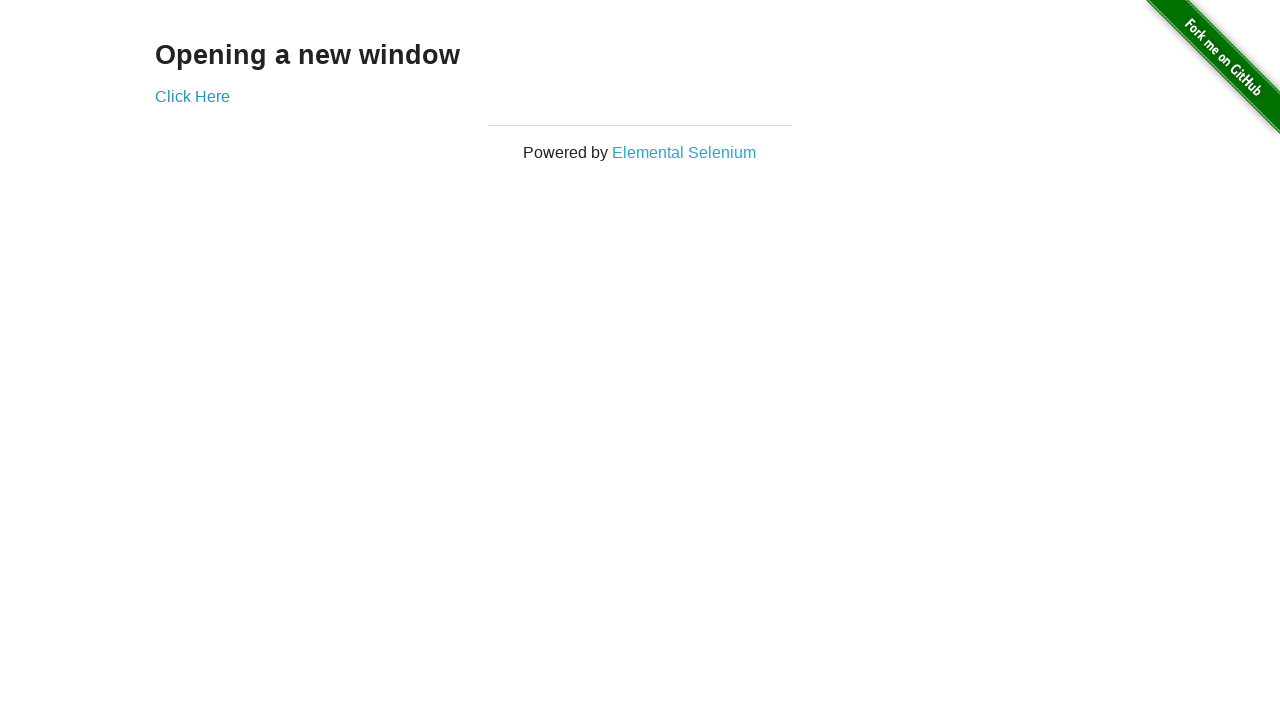

Captured new page/window handle
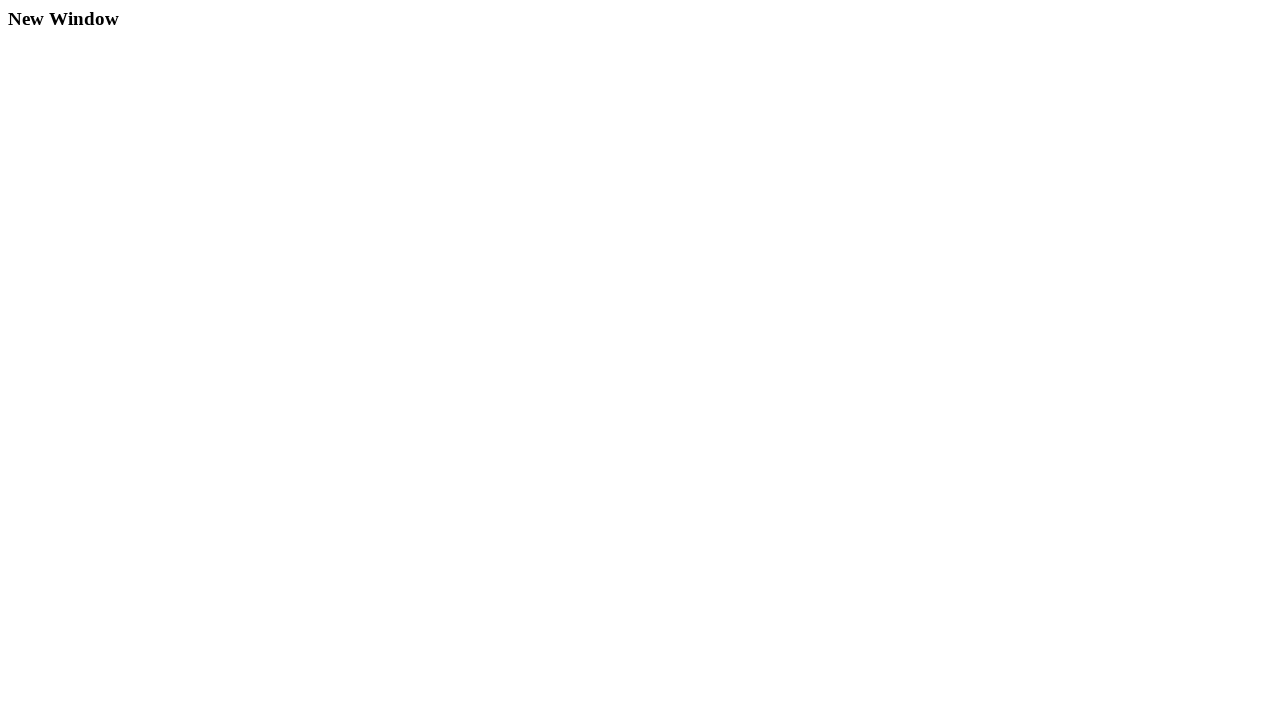

New page finished loading
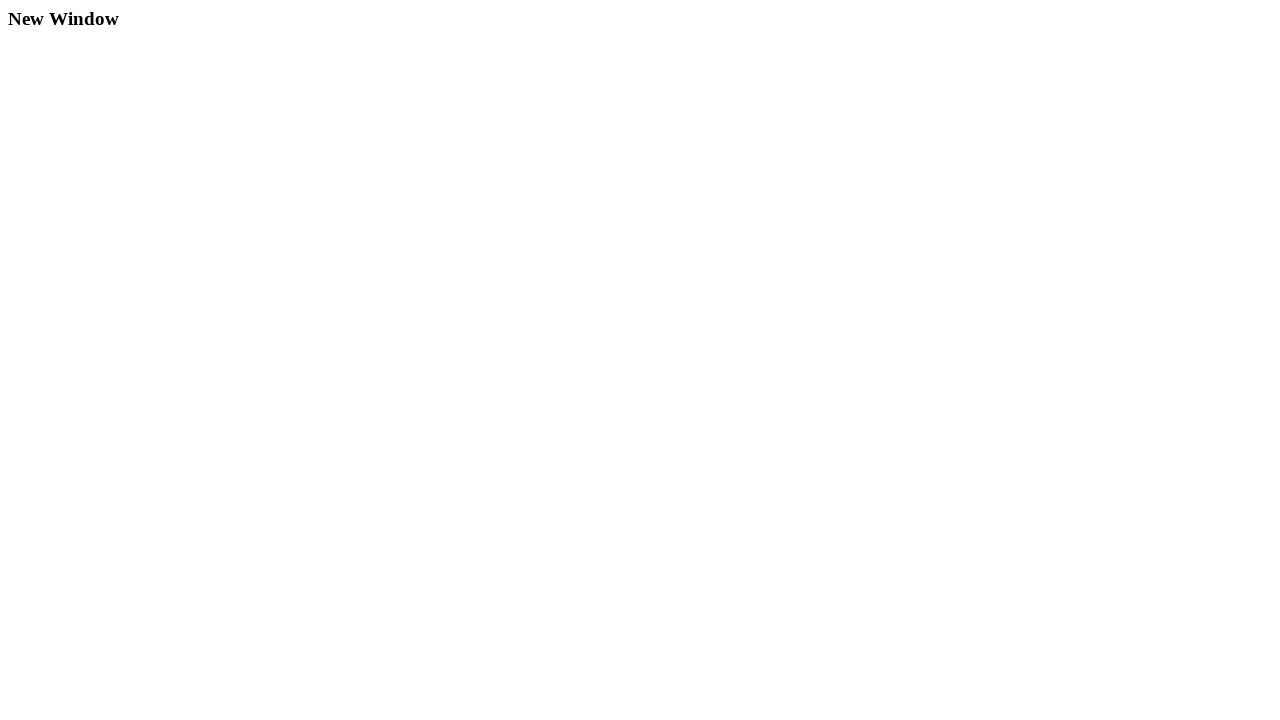

Verified 2 pages are open in context
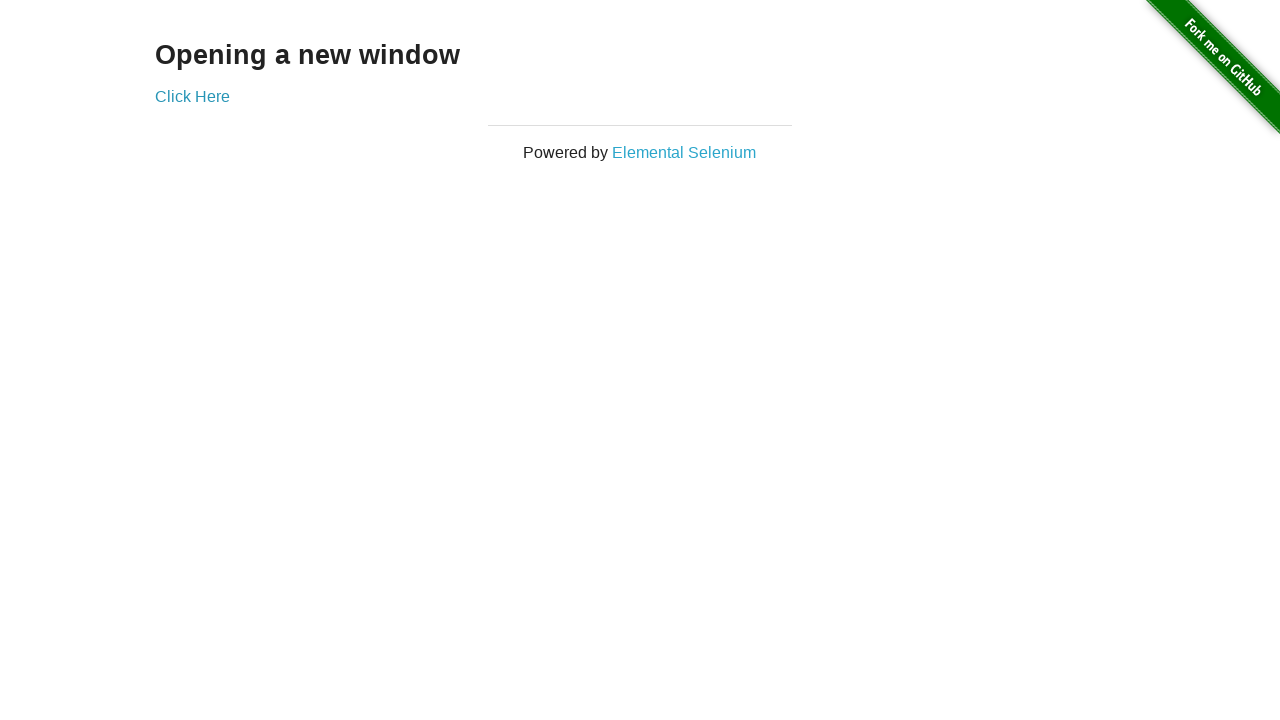

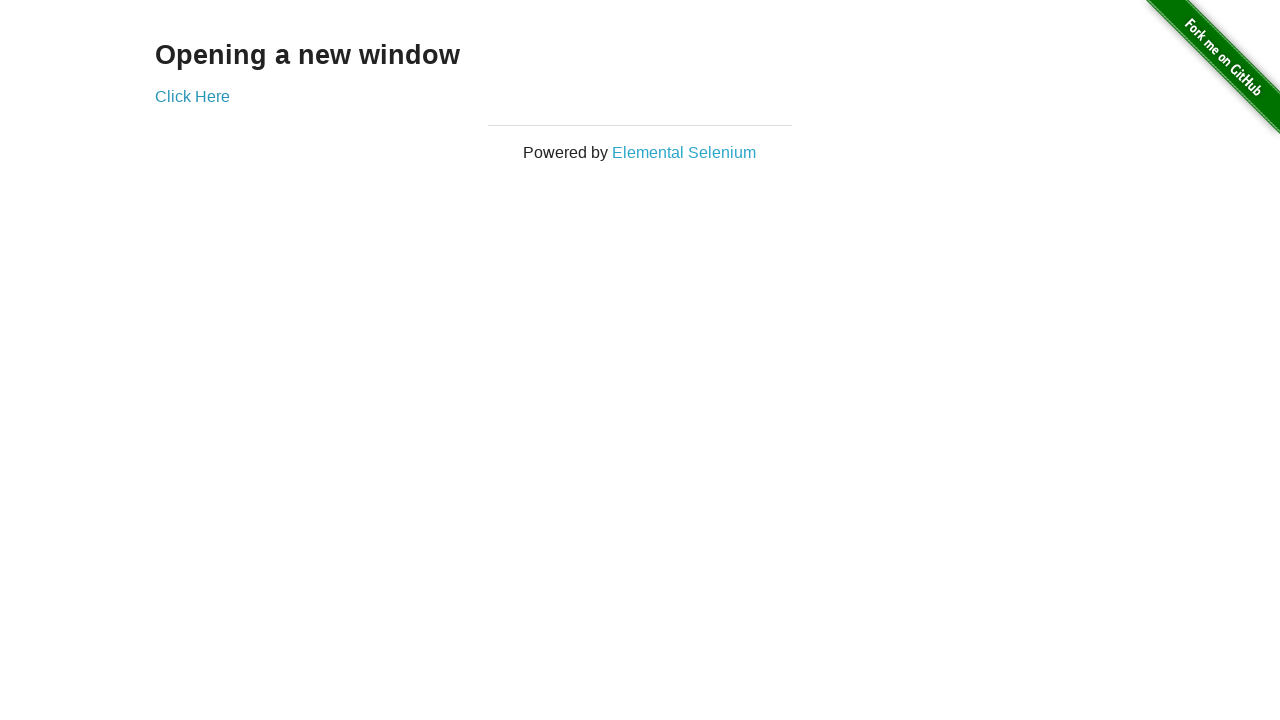